Tests hotel search functionality by filling in the hotel location field with "Warsaw" and entering an email in the newsletter subscription field

Starting URL: https://hotel-testlab.coderslab.pl/en/

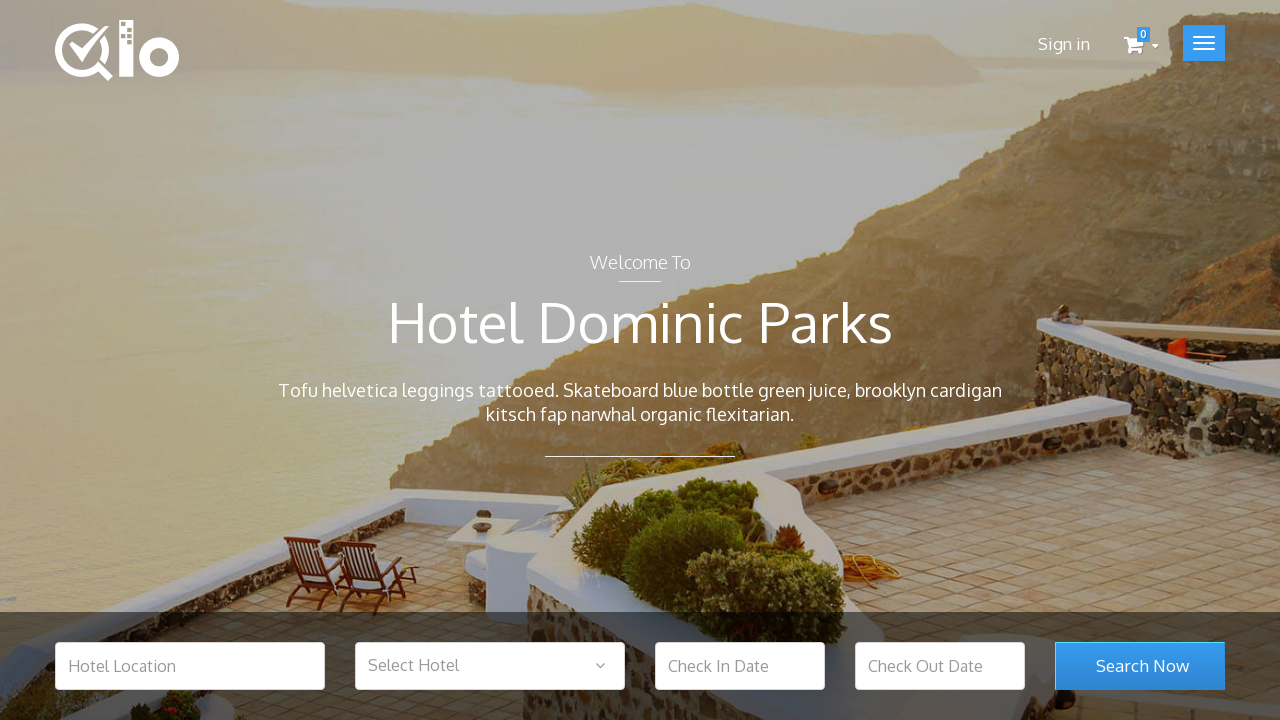

Filled hotel location field with 'Warsaw' on #hotel_location
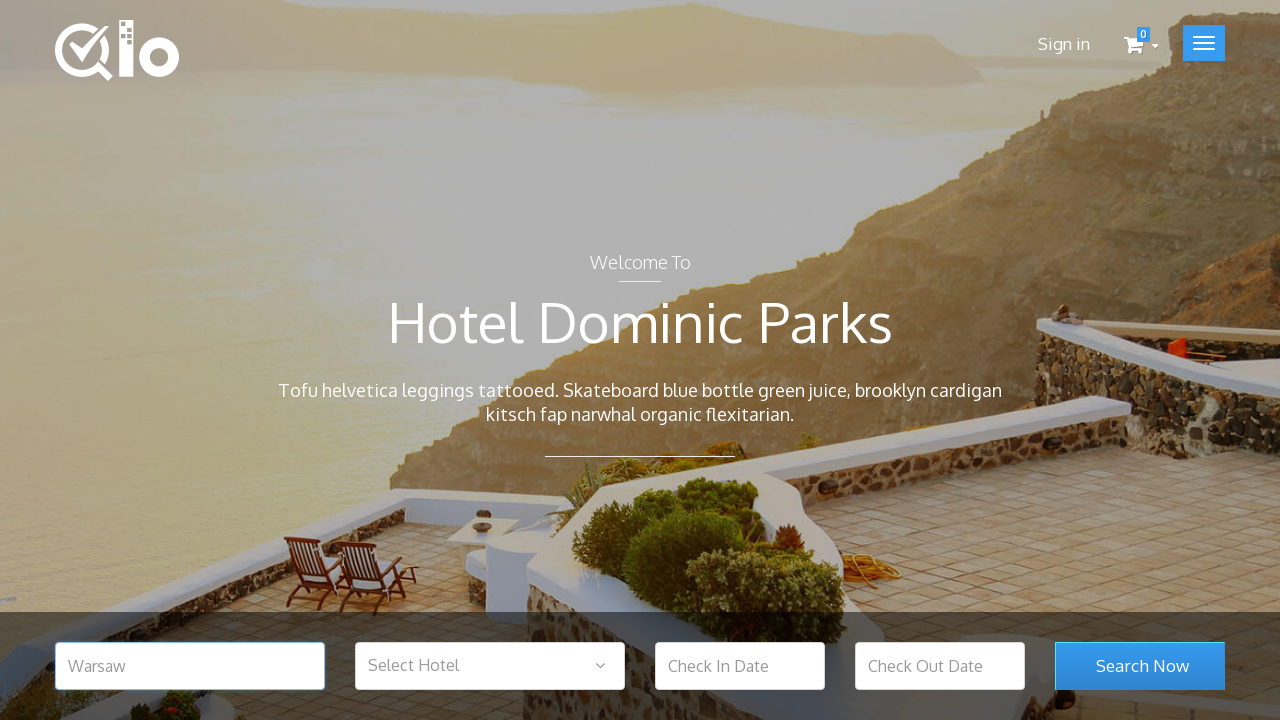

Search button is present and ready
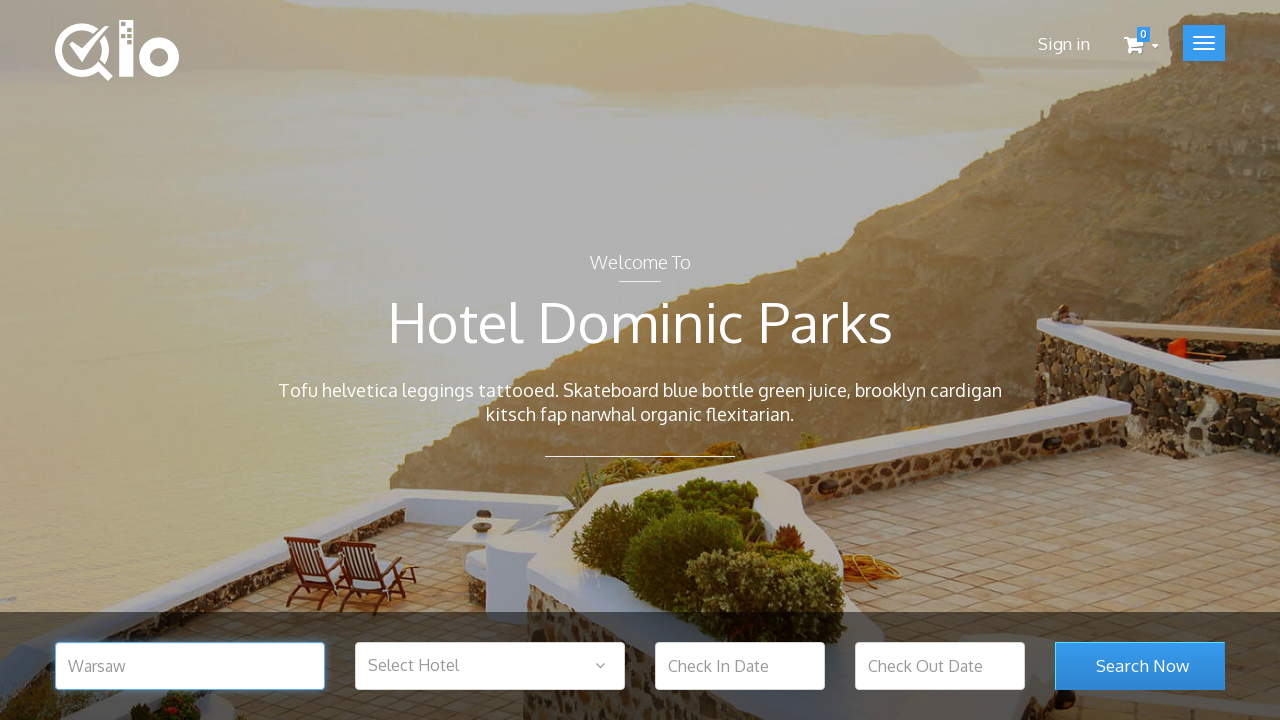

Filled newsletter subscription field with 'test@test.com' on #newsletter-input
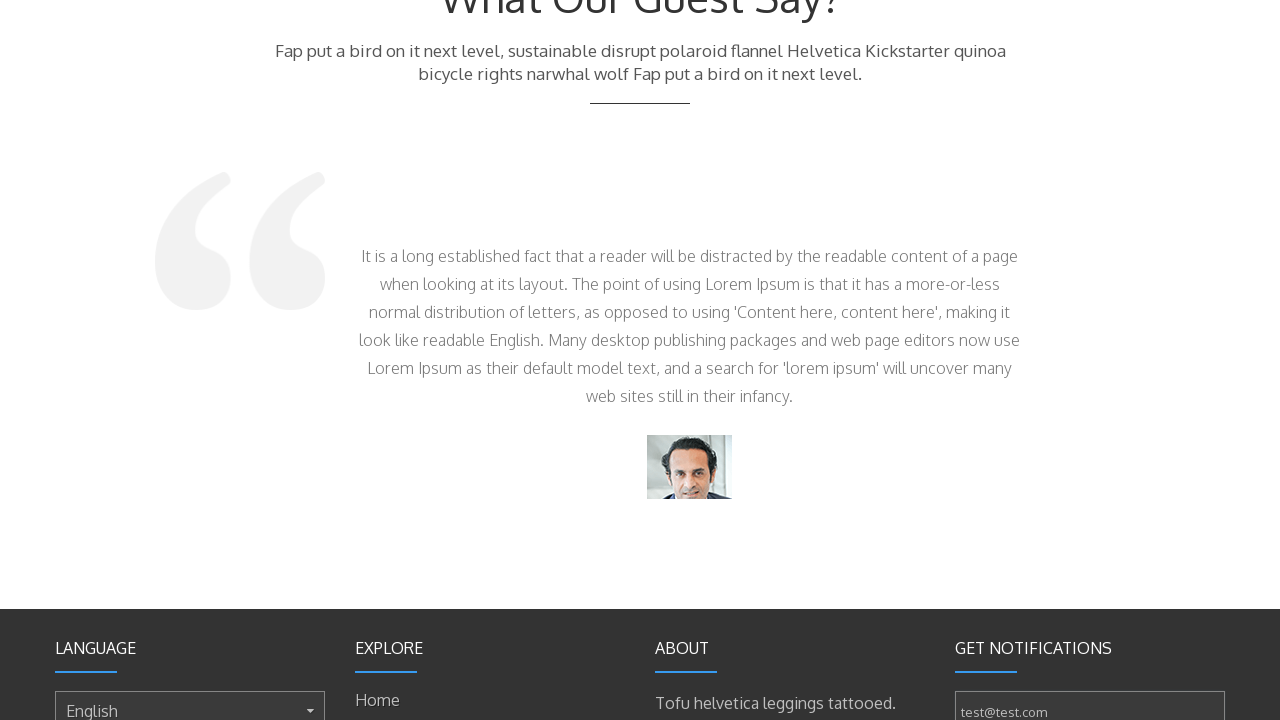

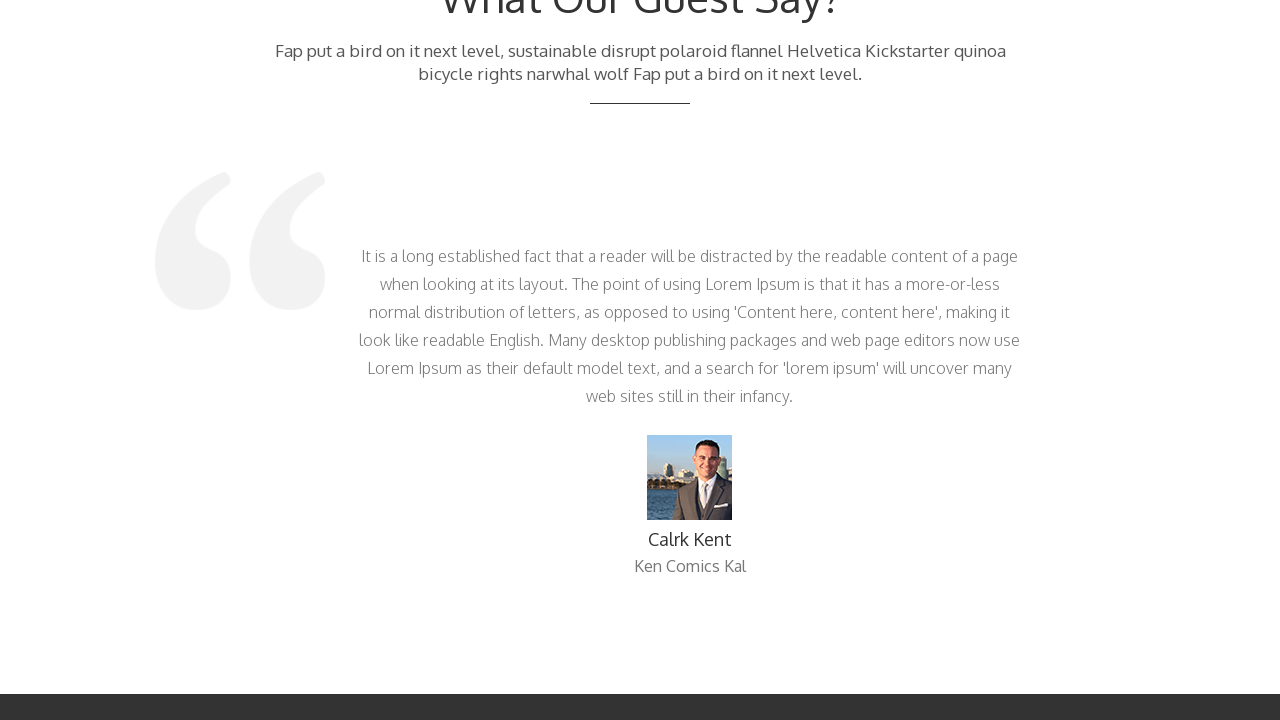